Tests dropdown functionality by selecting options using different methods (index, value, visible text) and verifying dropdown content

Starting URL: https://the-internet.herokuapp.com/dropdown

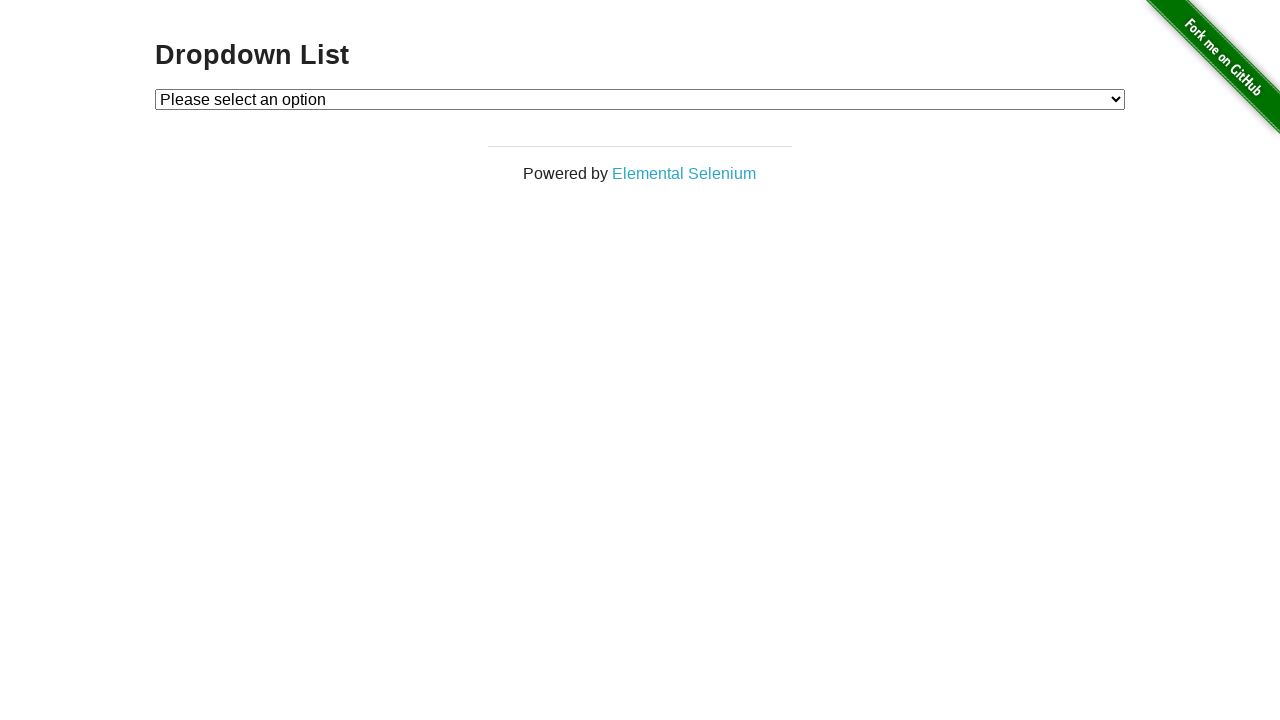

Located dropdown element with id 'dropdown'
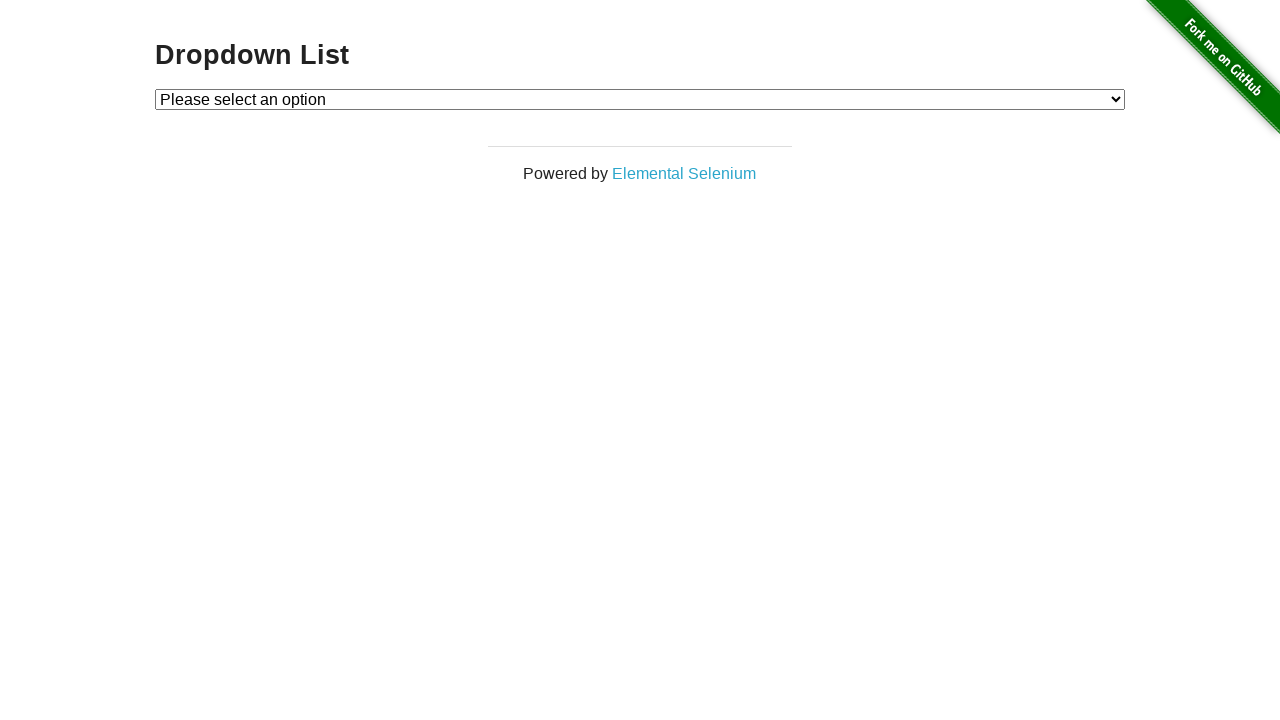

Selected dropdown option by index 1 on #dropdown
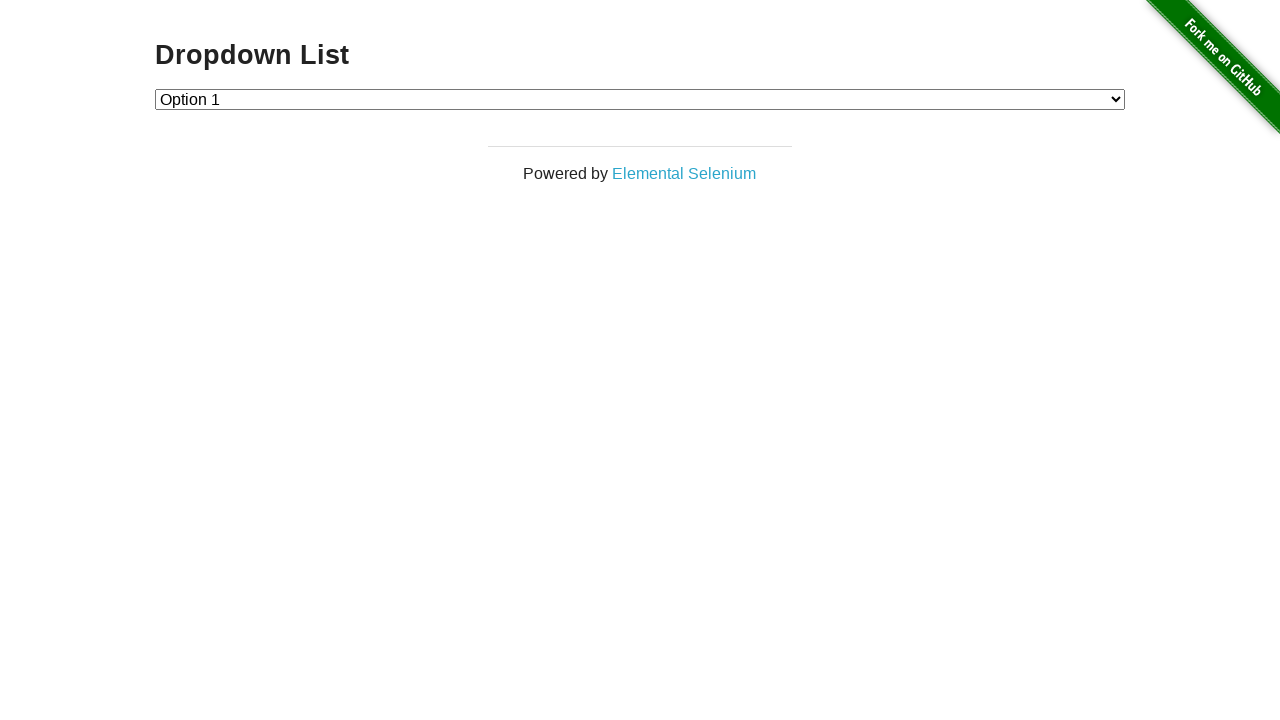

Selected dropdown option with value '2' on #dropdown
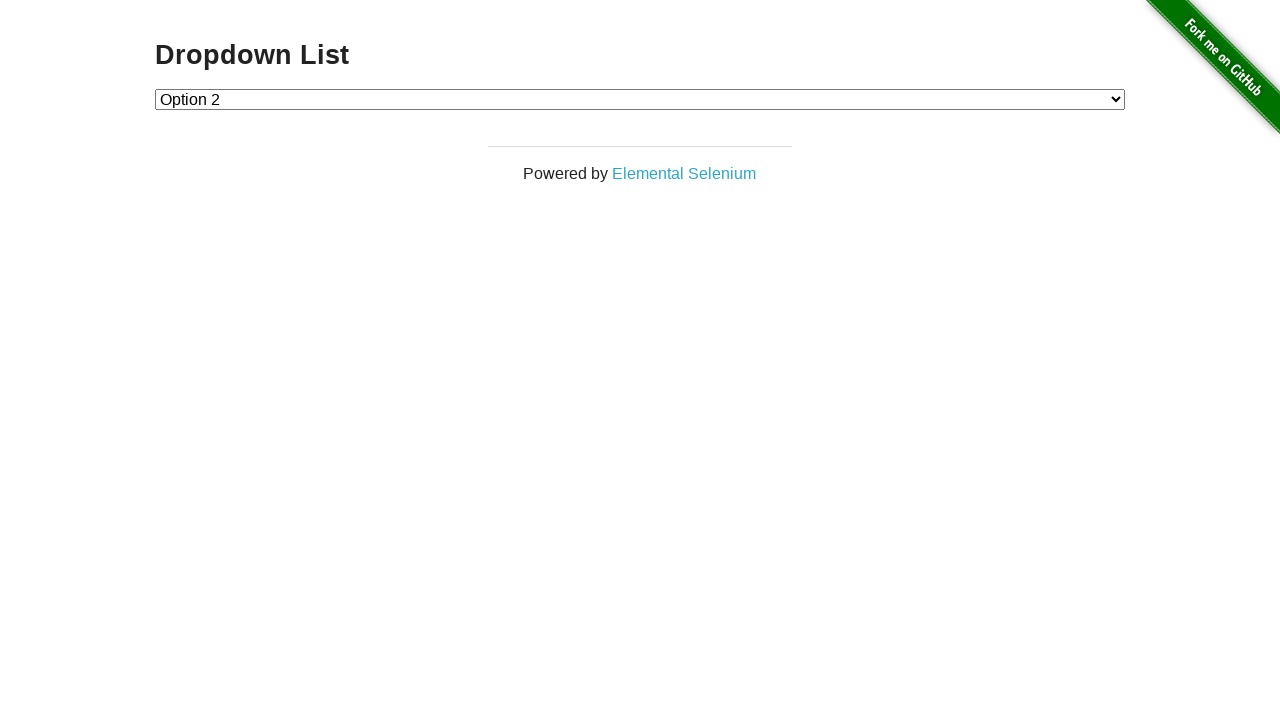

Selected dropdown option with label 'Option 1' on #dropdown
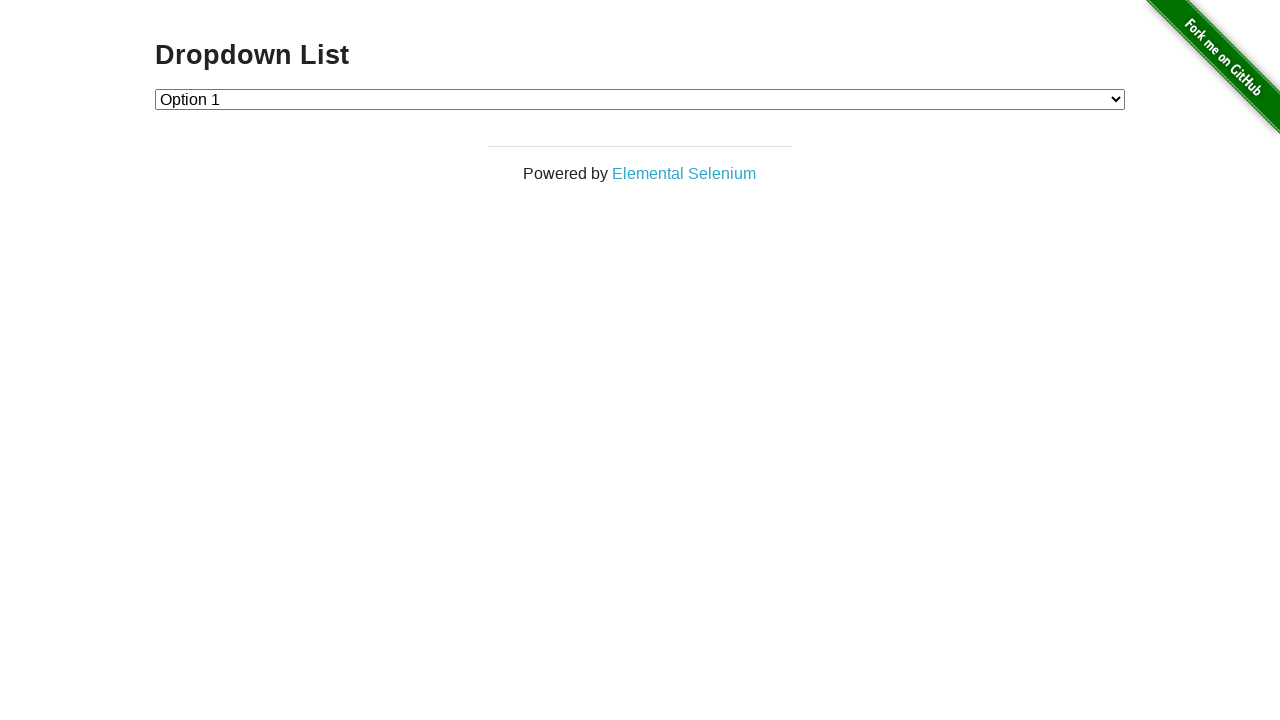

Retrieved all dropdown option elements
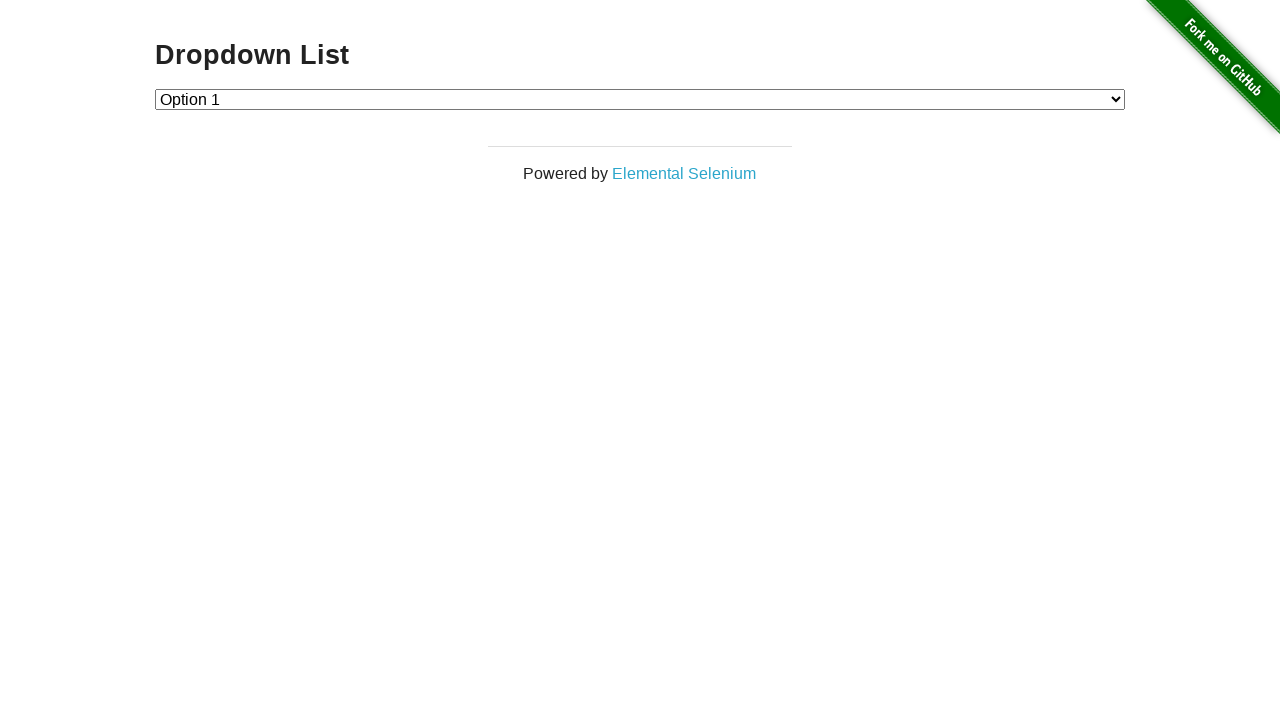

Counted dropdown options: 3 total options
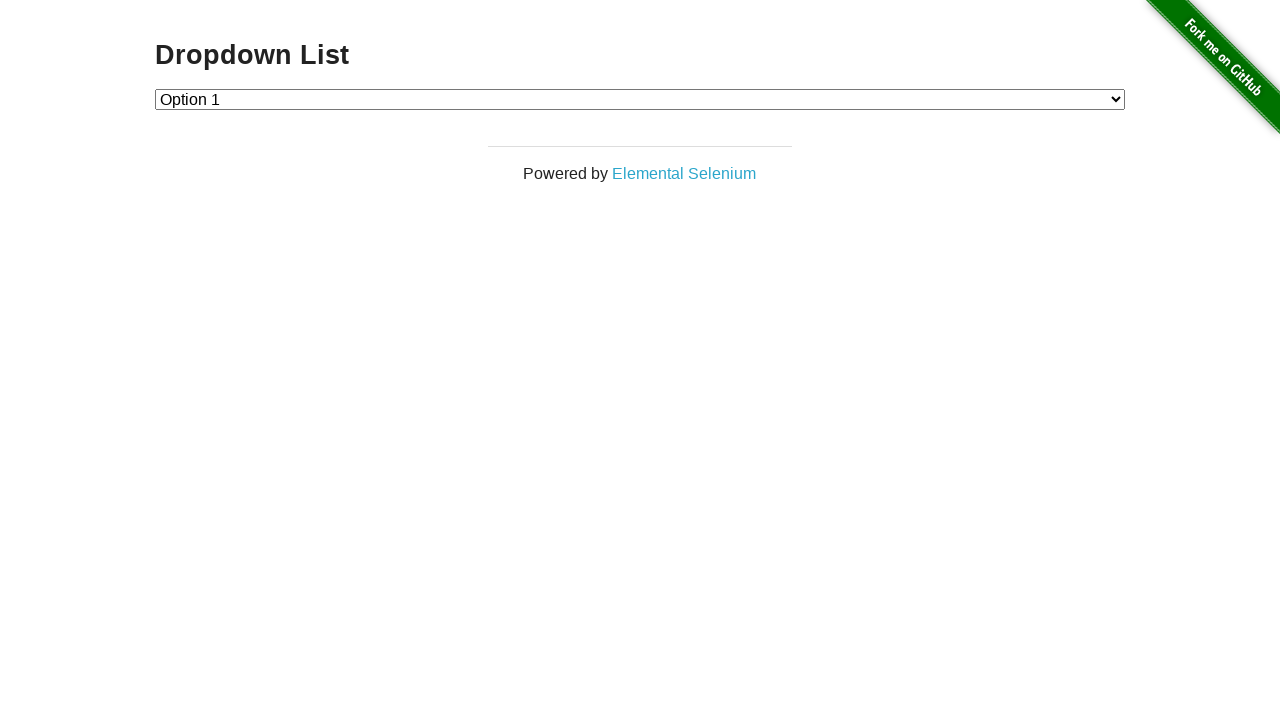

Verified dropdown option count (3) is not equal to 4
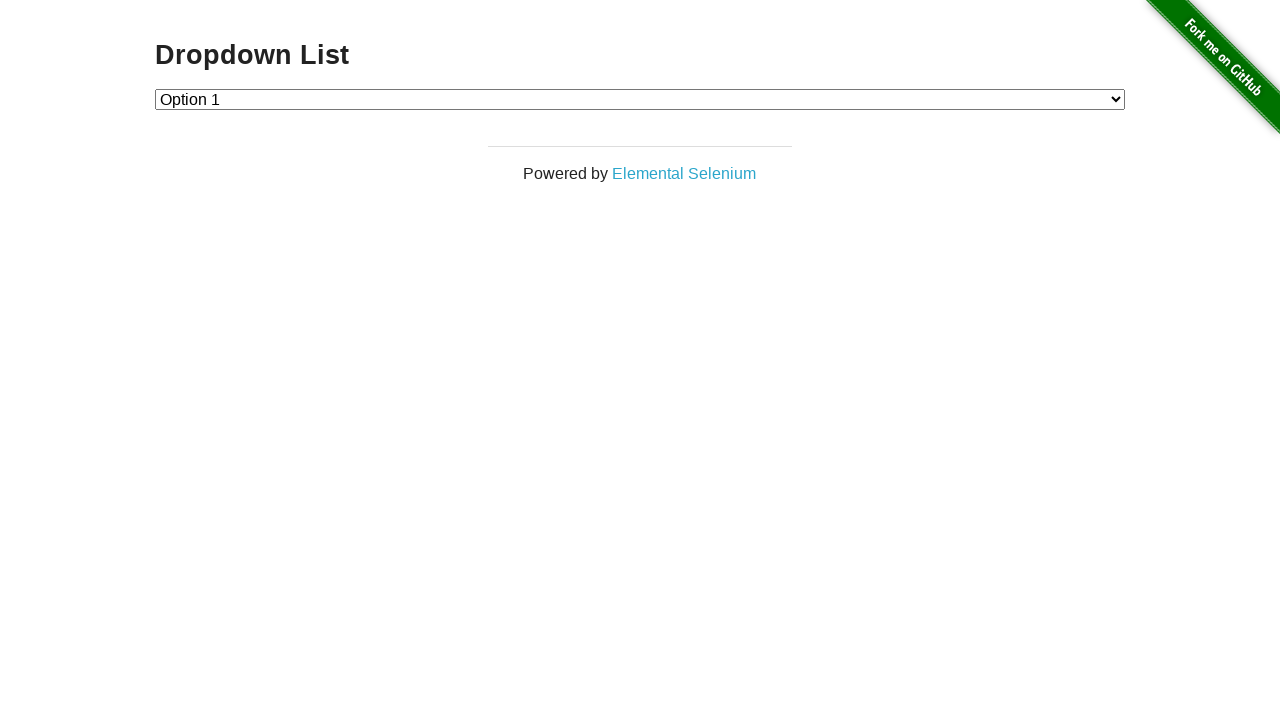

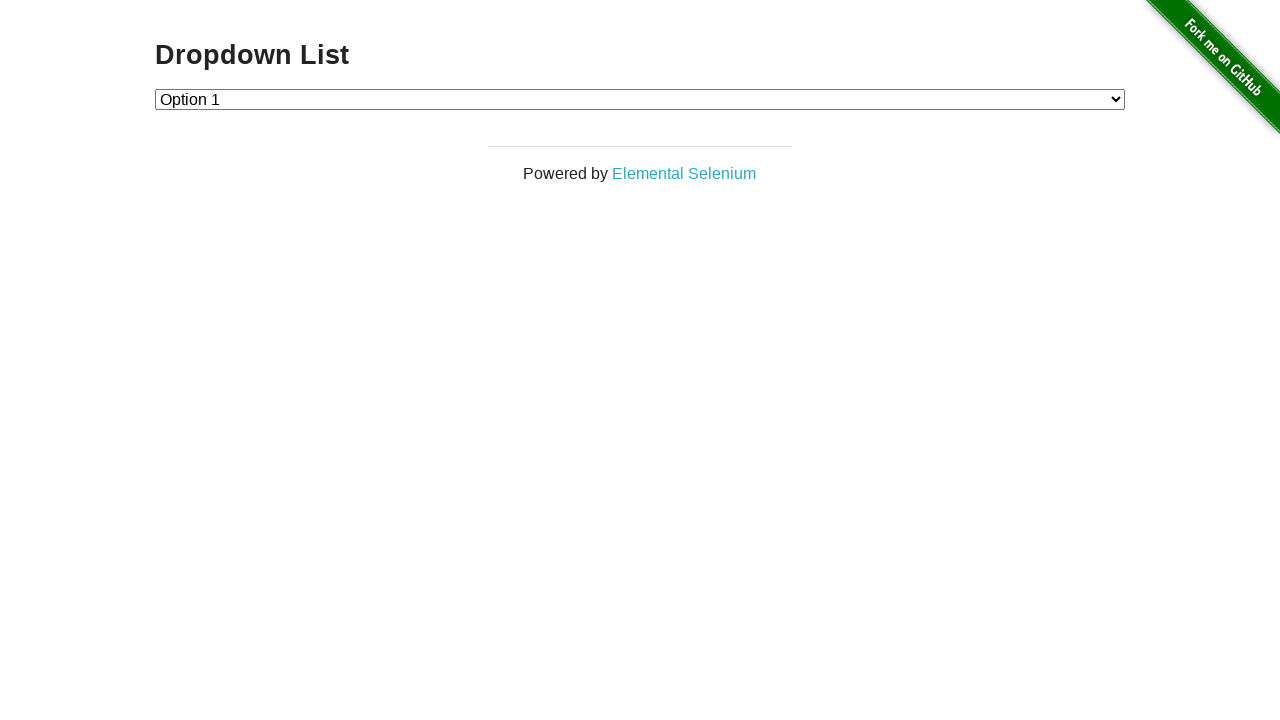